Tests iframe interaction on jQuery UI by navigating to the Droppable demo page, switching to the demo iframe, and clicking on the draggable element inside the frame.

Starting URL: https://jqueryui.com/

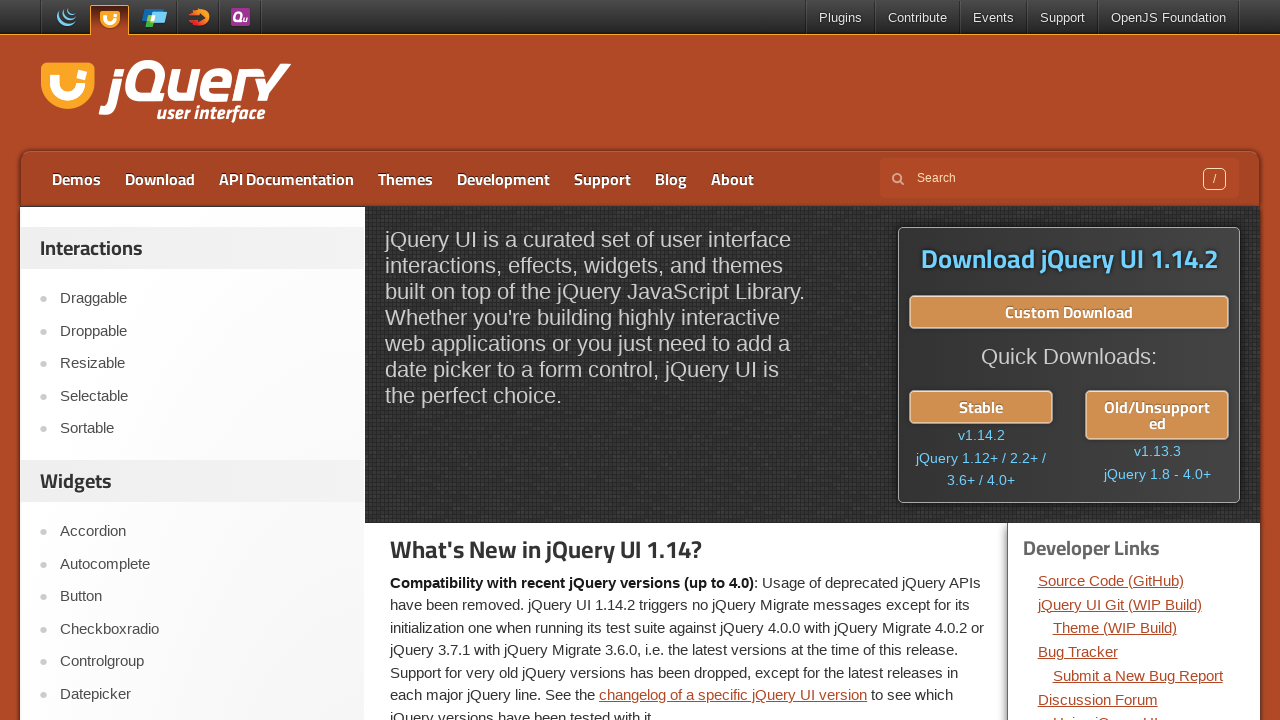

Clicked on 'Droppable' link to navigate to droppable demo page at (202, 331) on text=Droppable
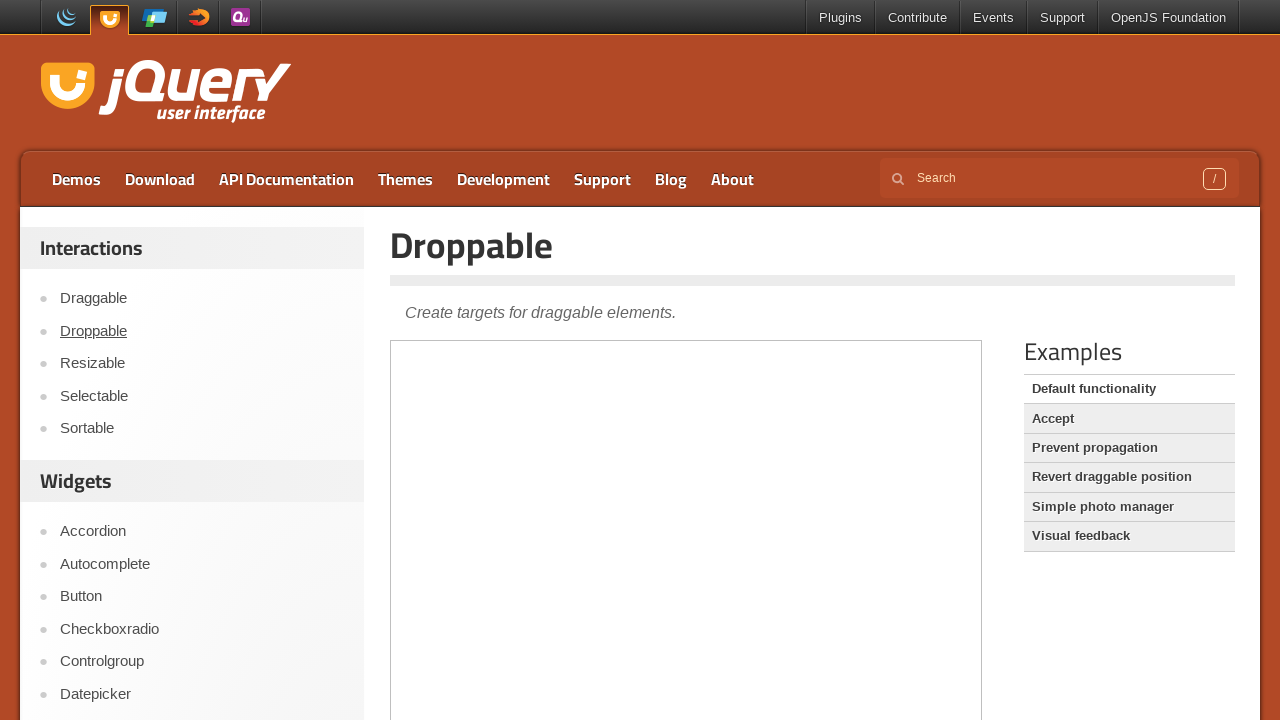

Located and switched to demo iframe with class 'demo-frame'
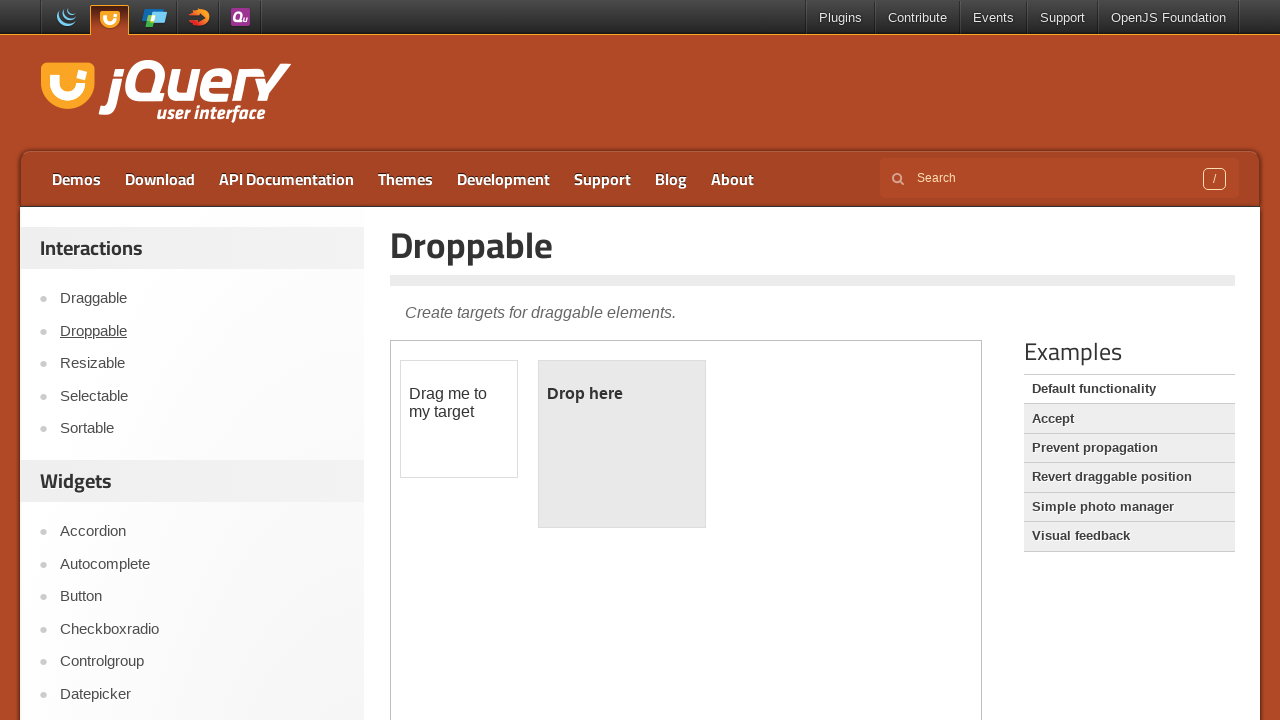

Clicked on draggable element with id 'draggable' inside the iframe at (459, 419) on .demo-frame >> internal:control=enter-frame >> #draggable
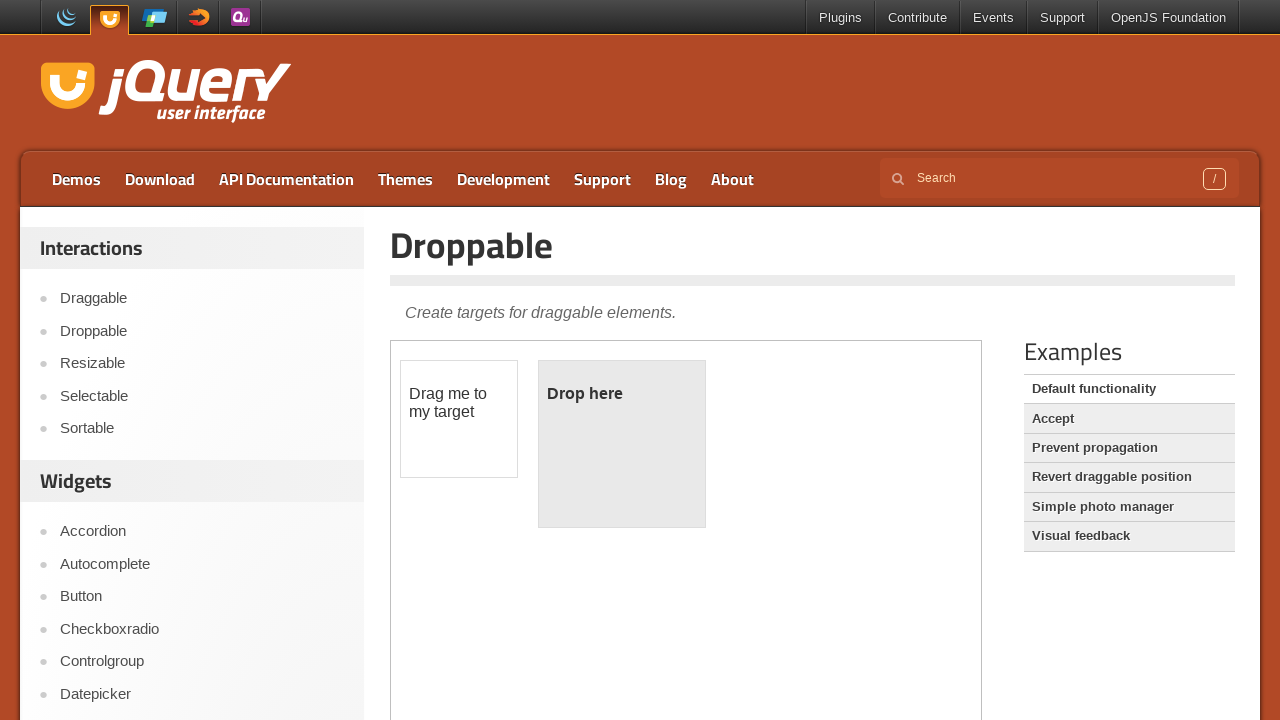

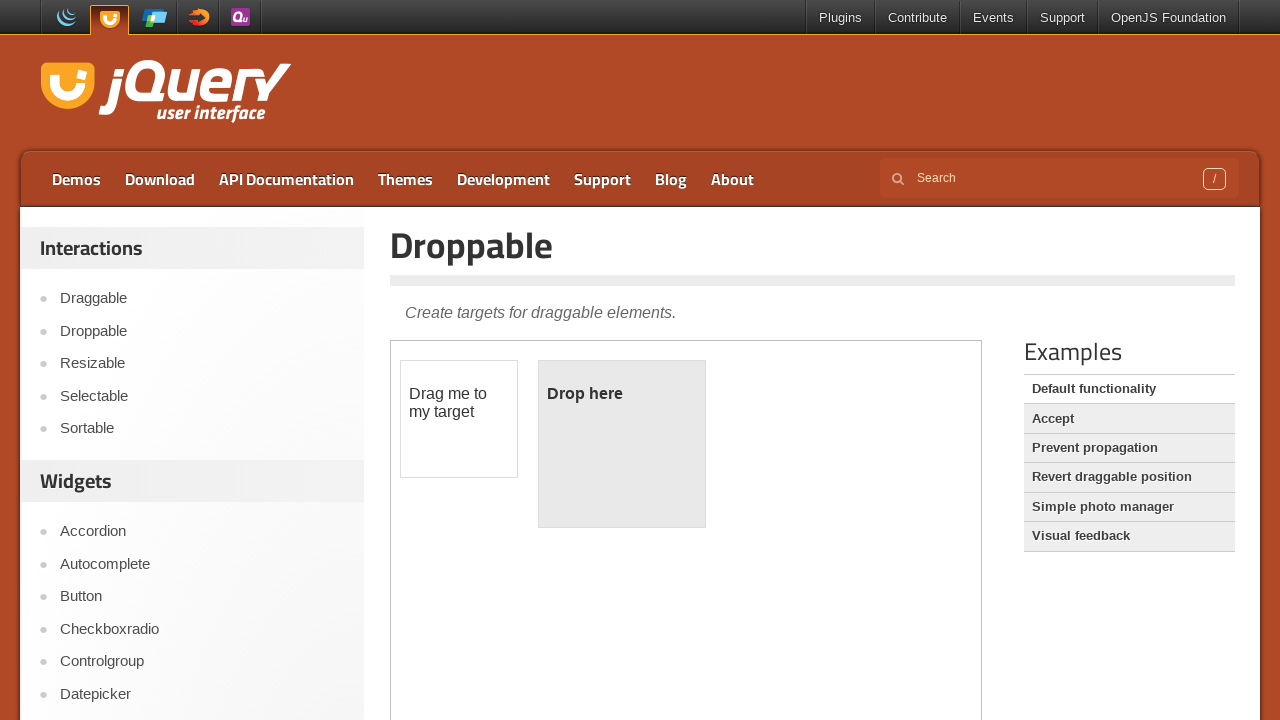